Tests a registration form by filling in personal information fields (name, surname, email, phone, address) and submitting the form, then verifies successful registration message is displayed.

Starting URL: http://suninjuly.github.io/registration1.html

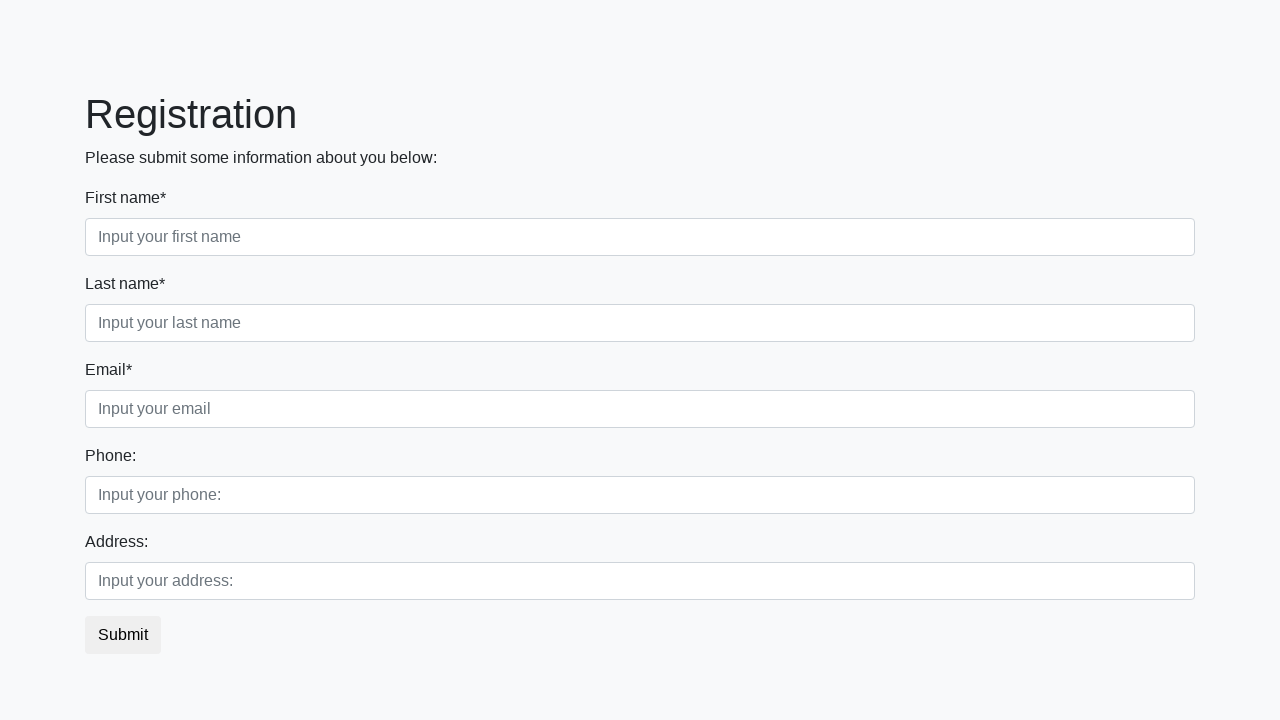

Filled first name field with 'Ivar' on .form-control.first
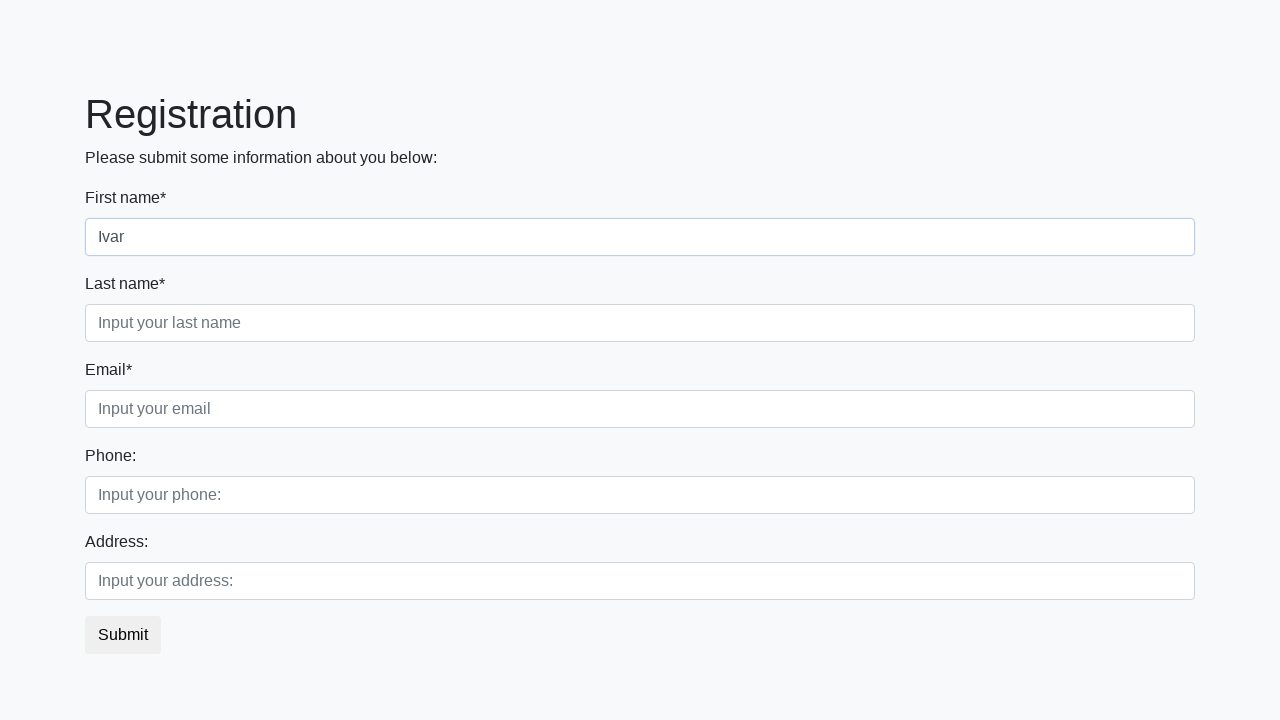

Filled last name field with 'Robust' on .form-control.second
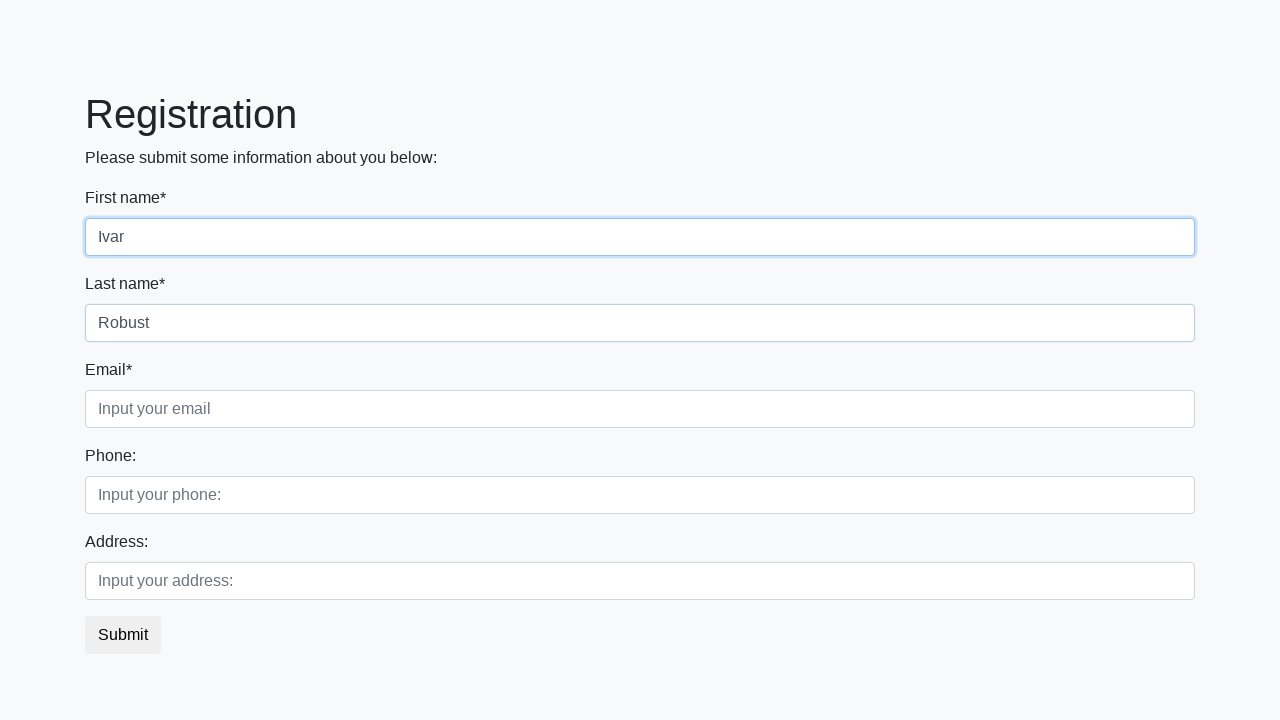

Filled email field with 'test@gmail.com' on .form-control.third
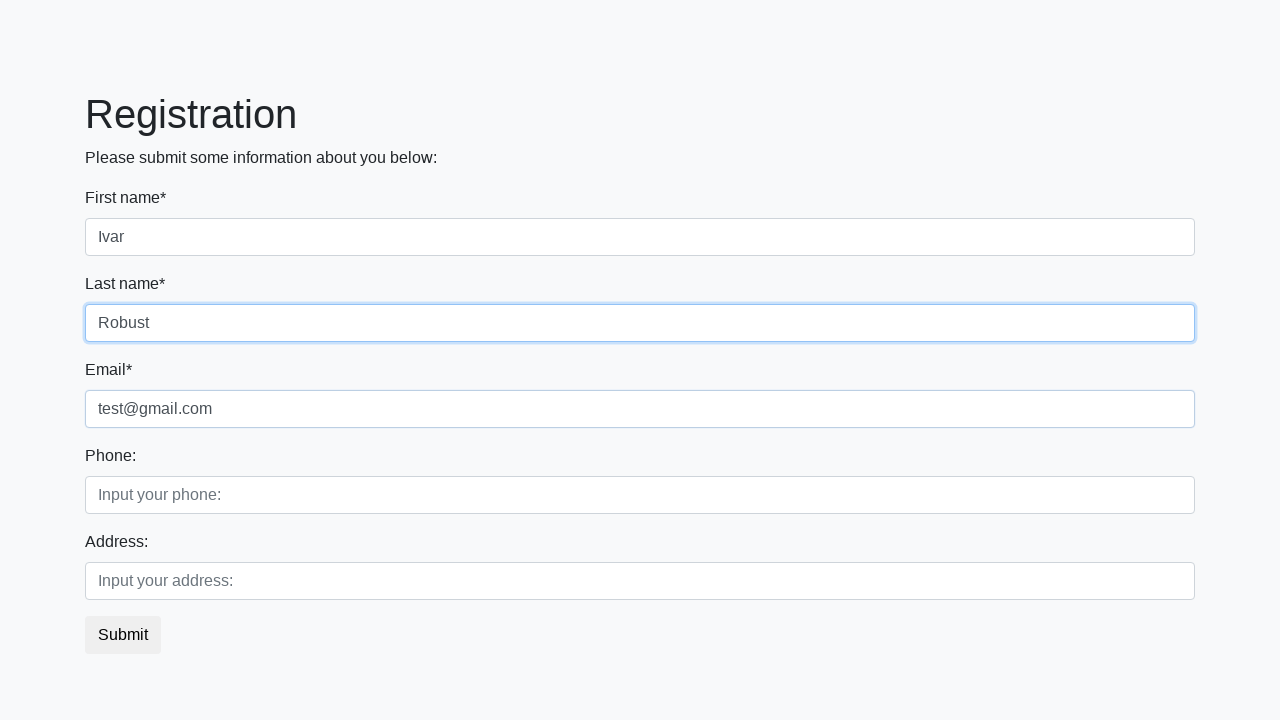

Filled phone number field with '+7895426552' on //html/body/div/form/div[2]/div[1]/input
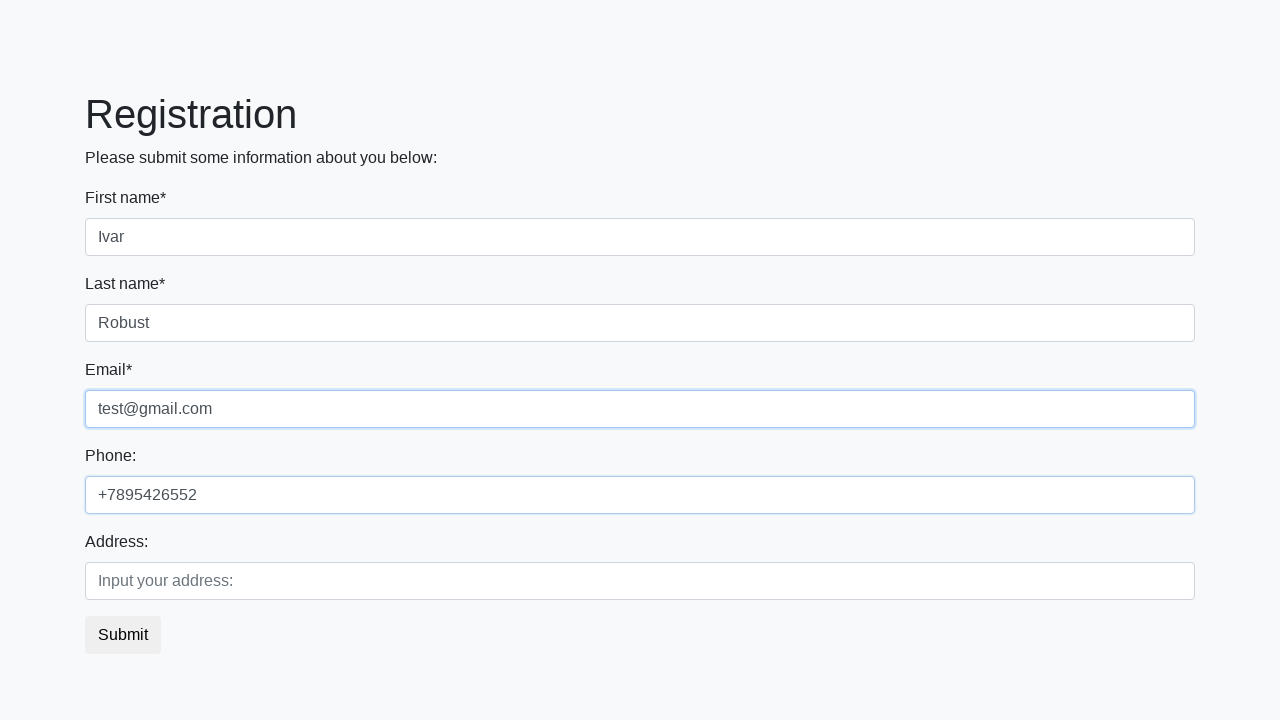

Filled address field with 'Tverskaya 21' on //html/body/div/form/div[2]/div[2]/input
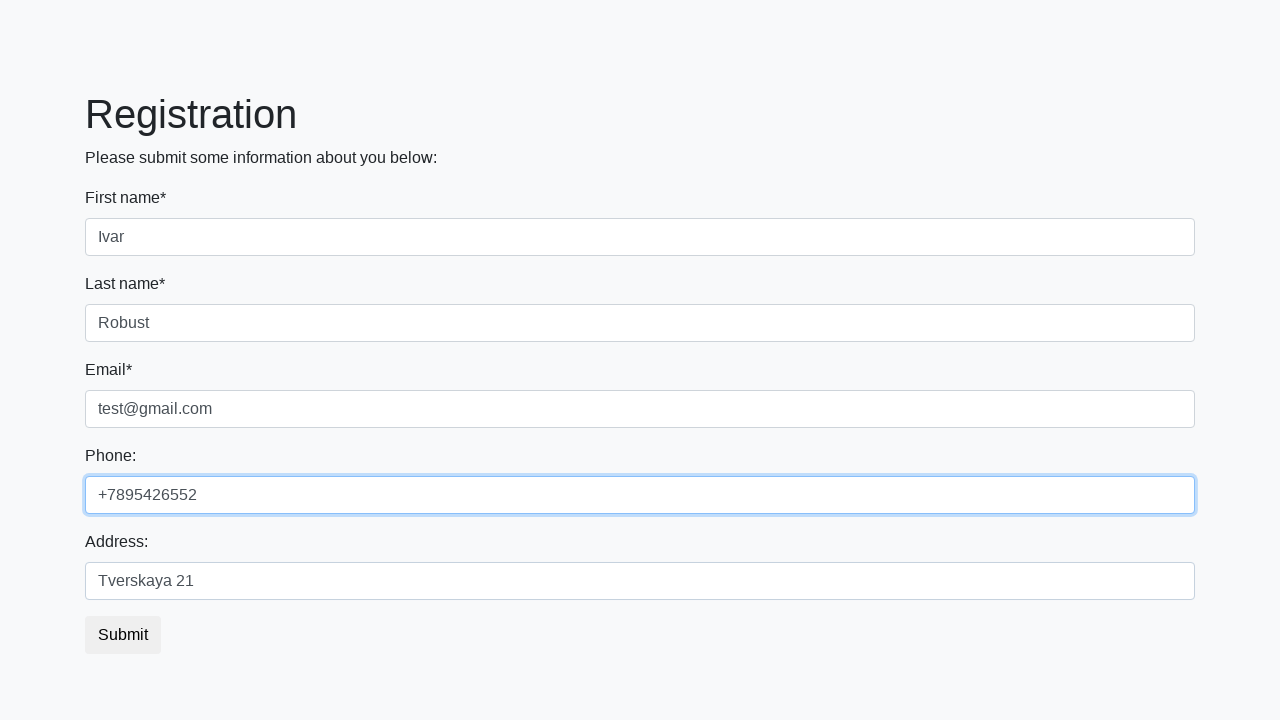

Clicked submit button to register at (123, 635) on button.btn
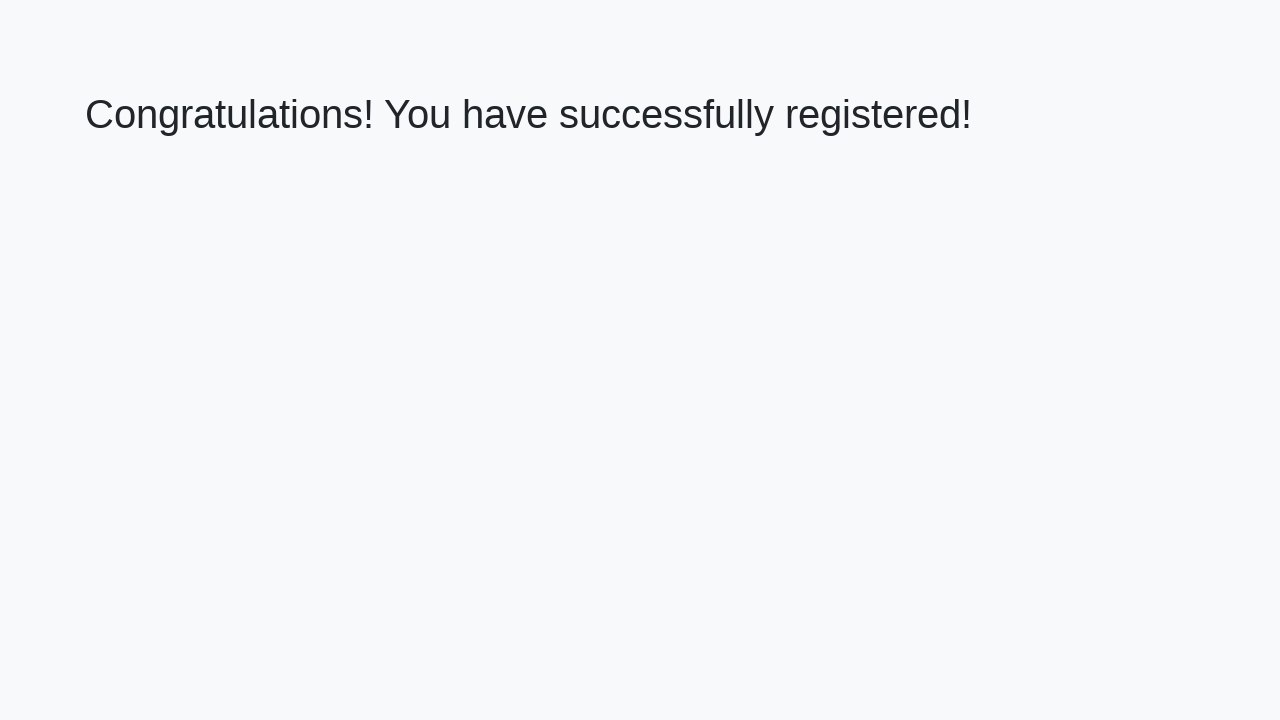

Success message heading loaded
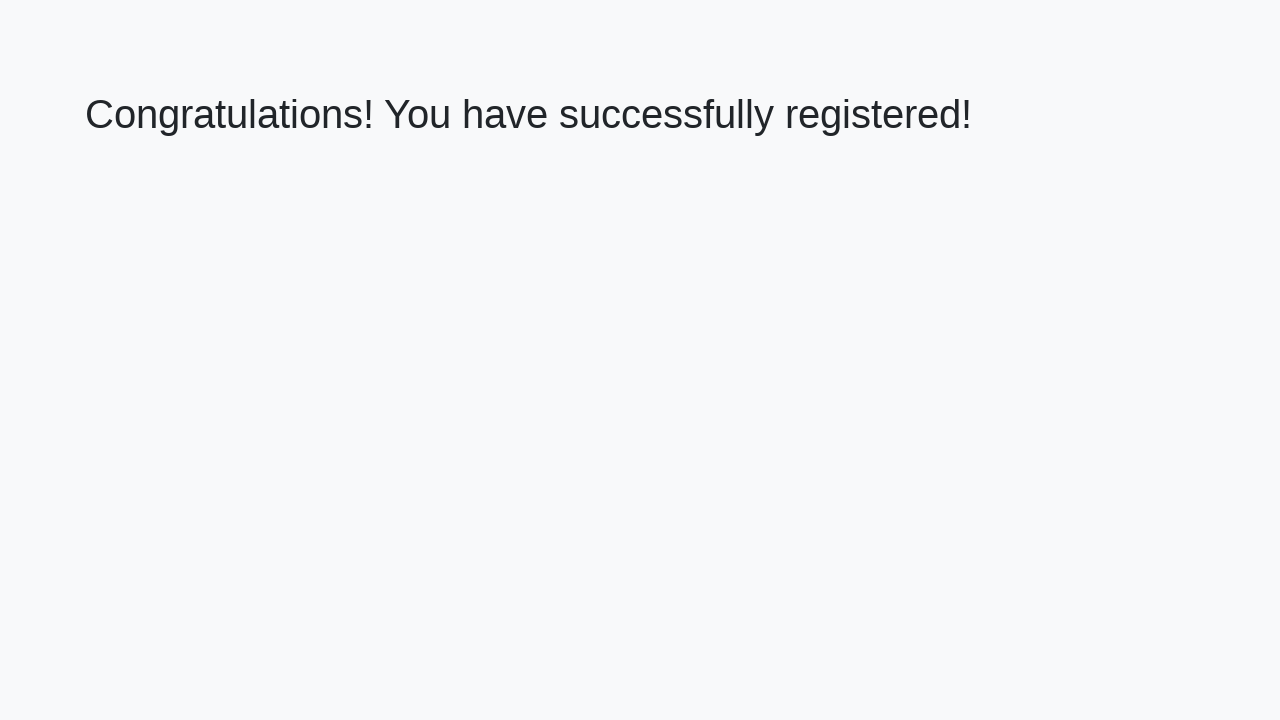

Retrieved success message text
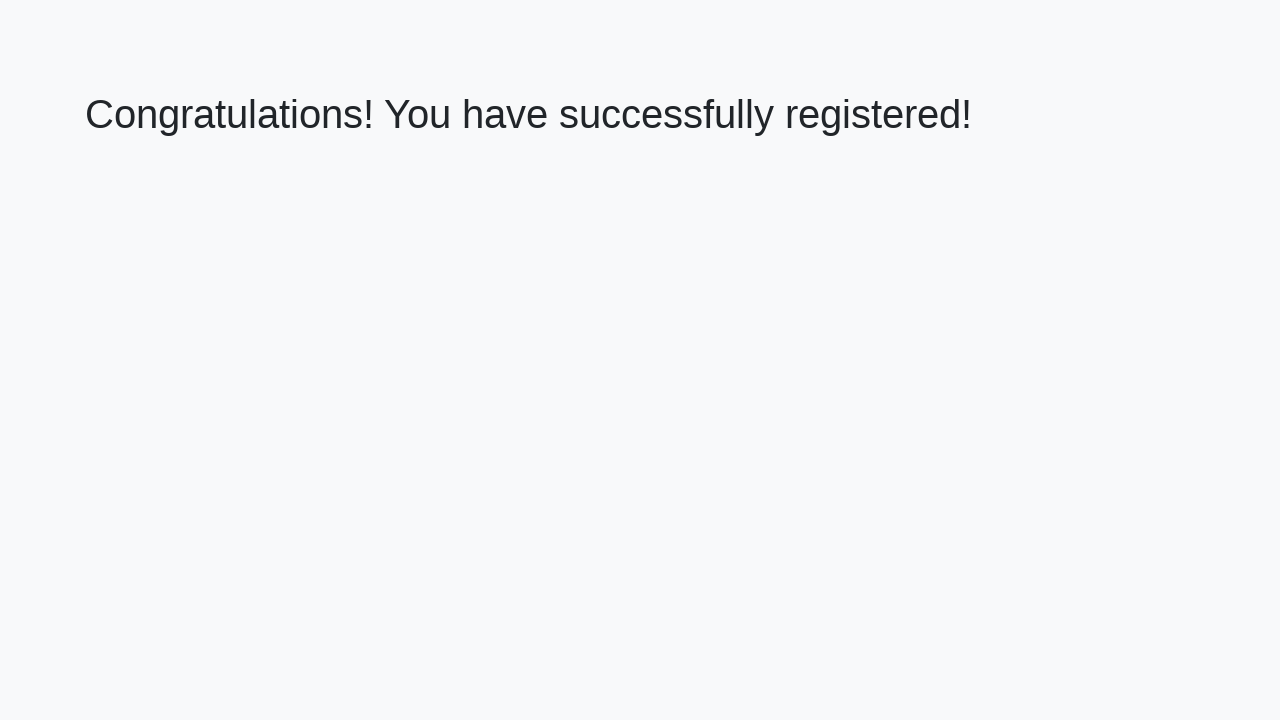

Verified registration success message is displayed
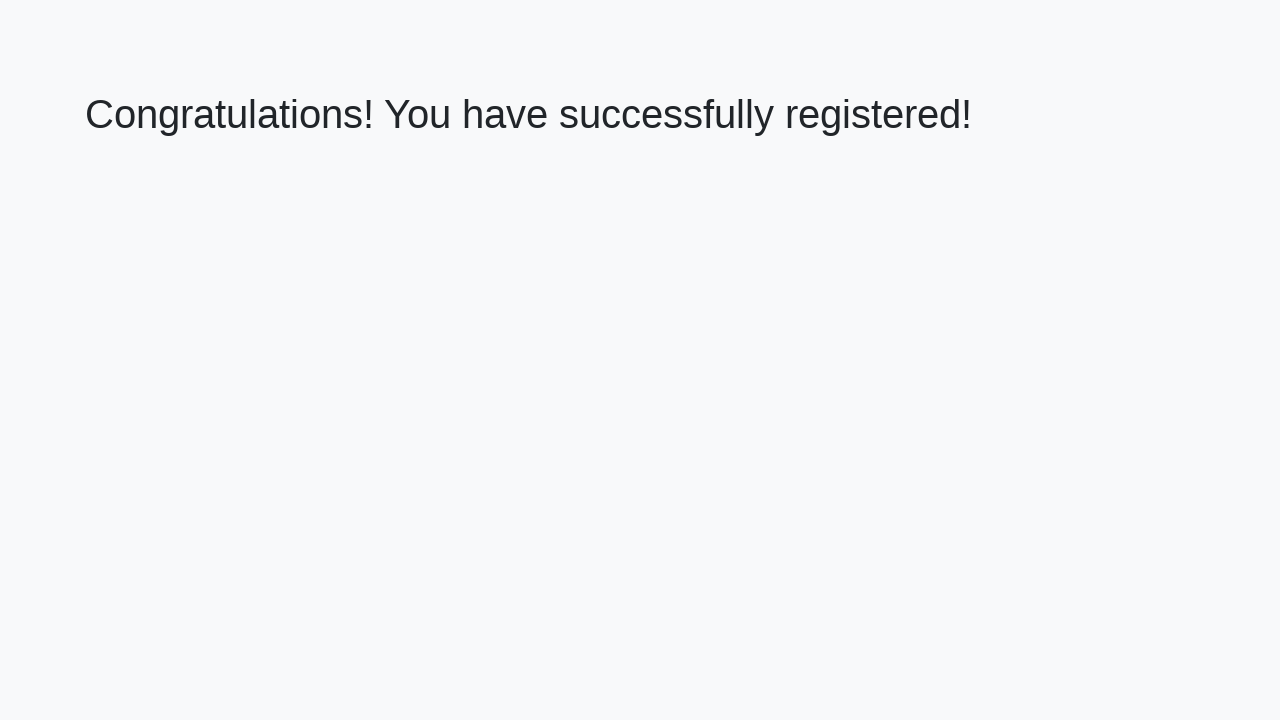

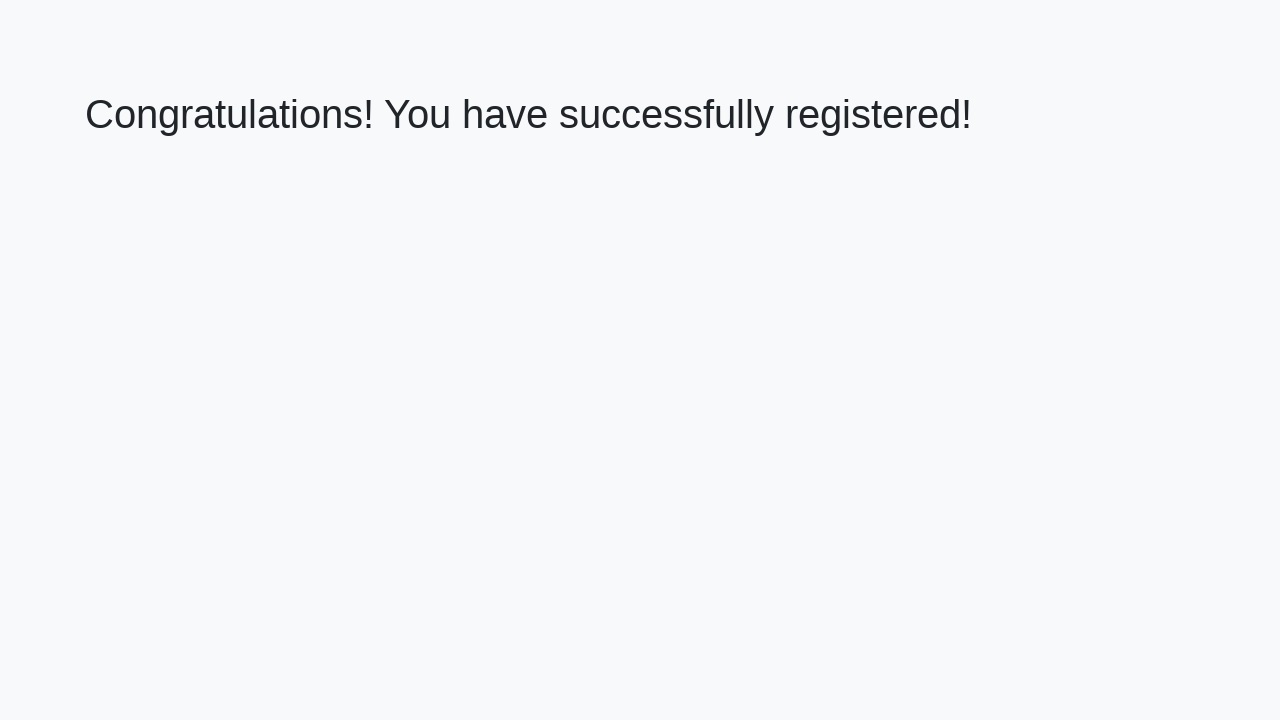